Navigates to a Stepik lesson page and verifies the page loads successfully

Starting URL: https://stepik.org/lesson/25969/step/8

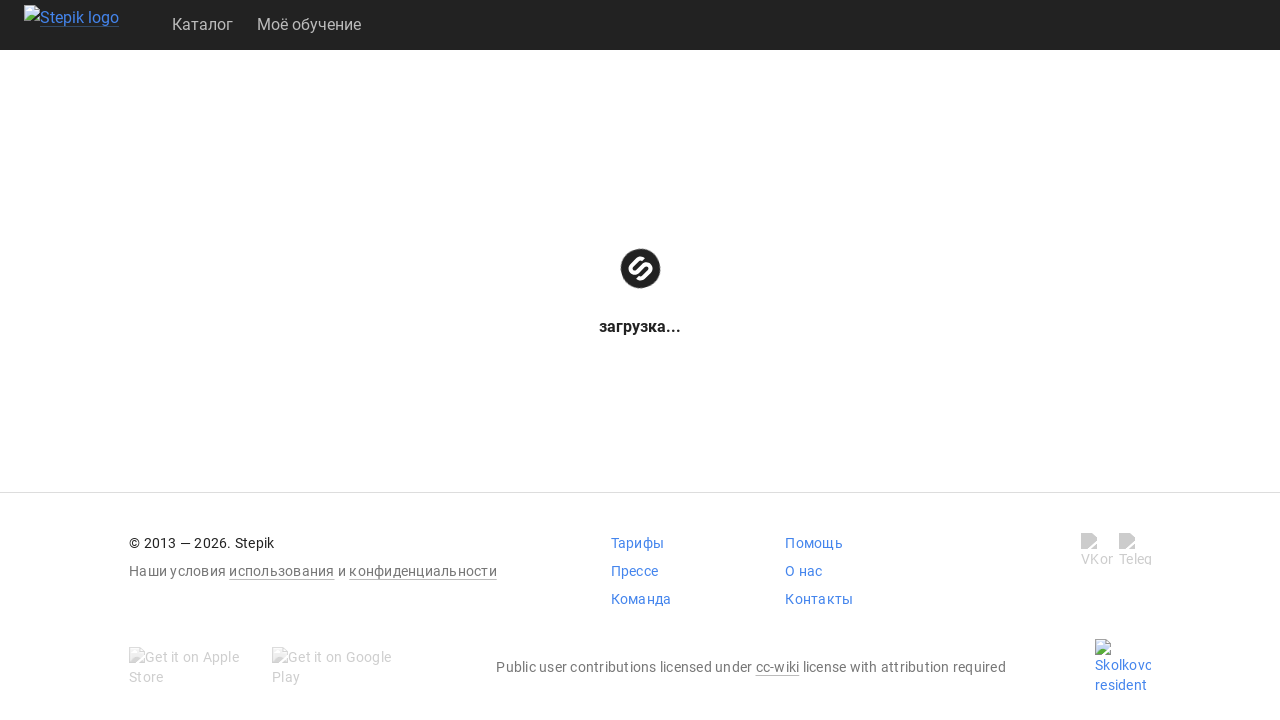

Page DOM content loaded
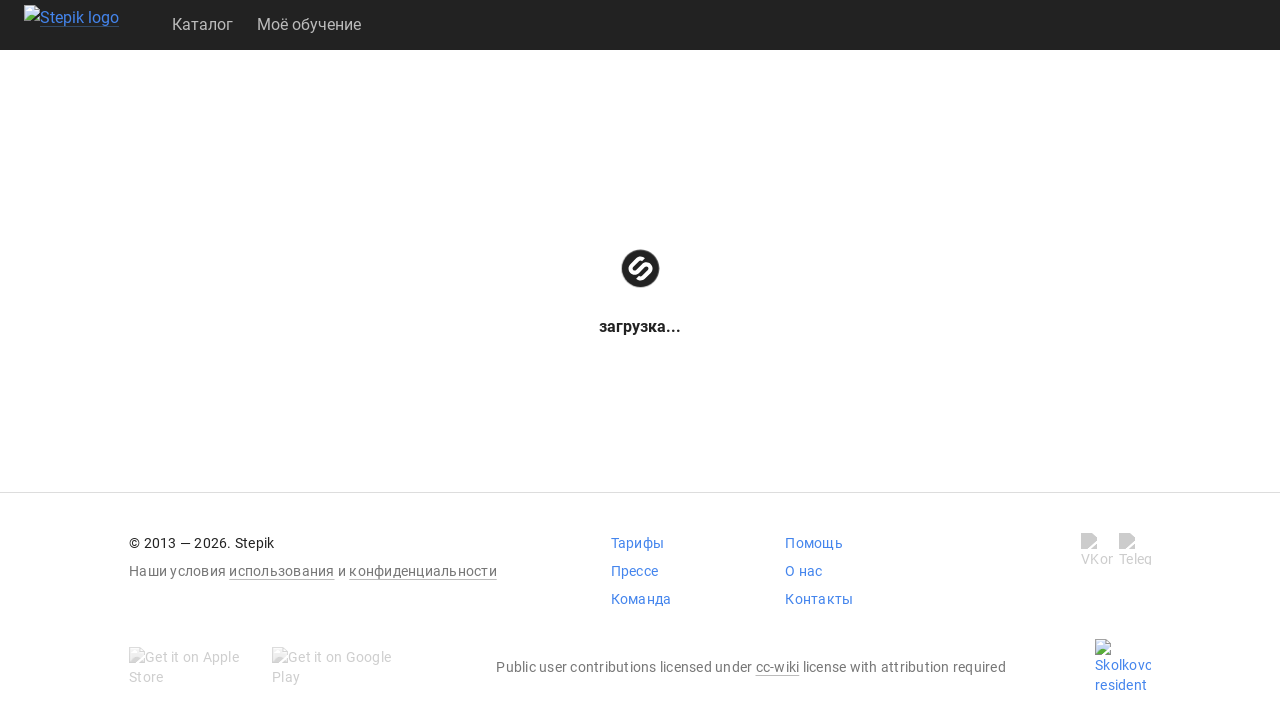

Body element is visible on Stepik lesson page
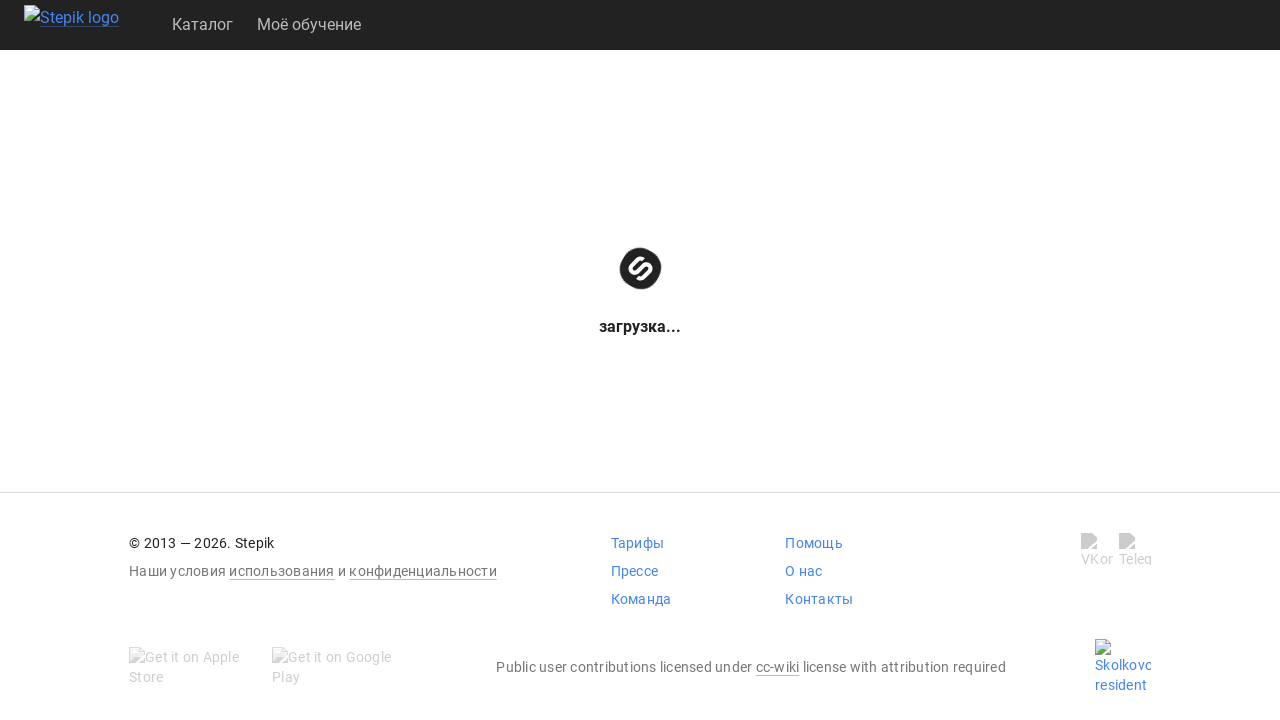

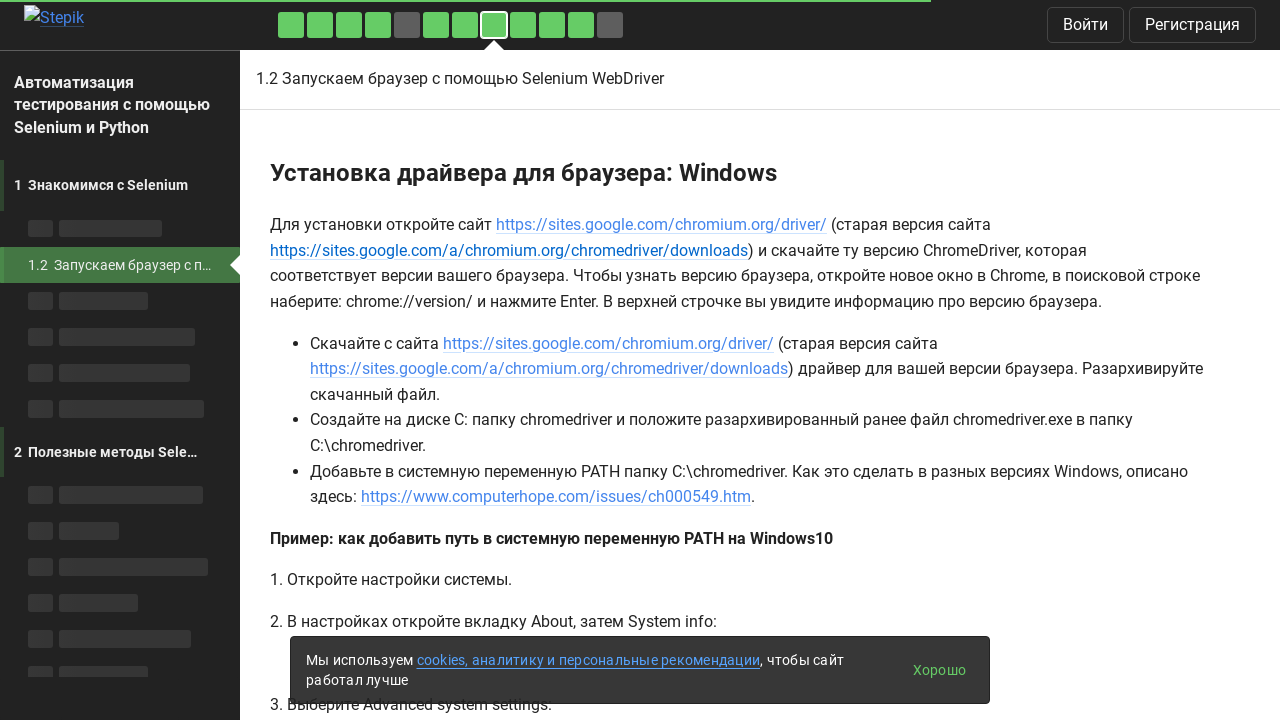